Tests a Morse code translator website by entering text into the input field and retrieving the translated Morse code output

Starting URL: https://morsedecoder.com/

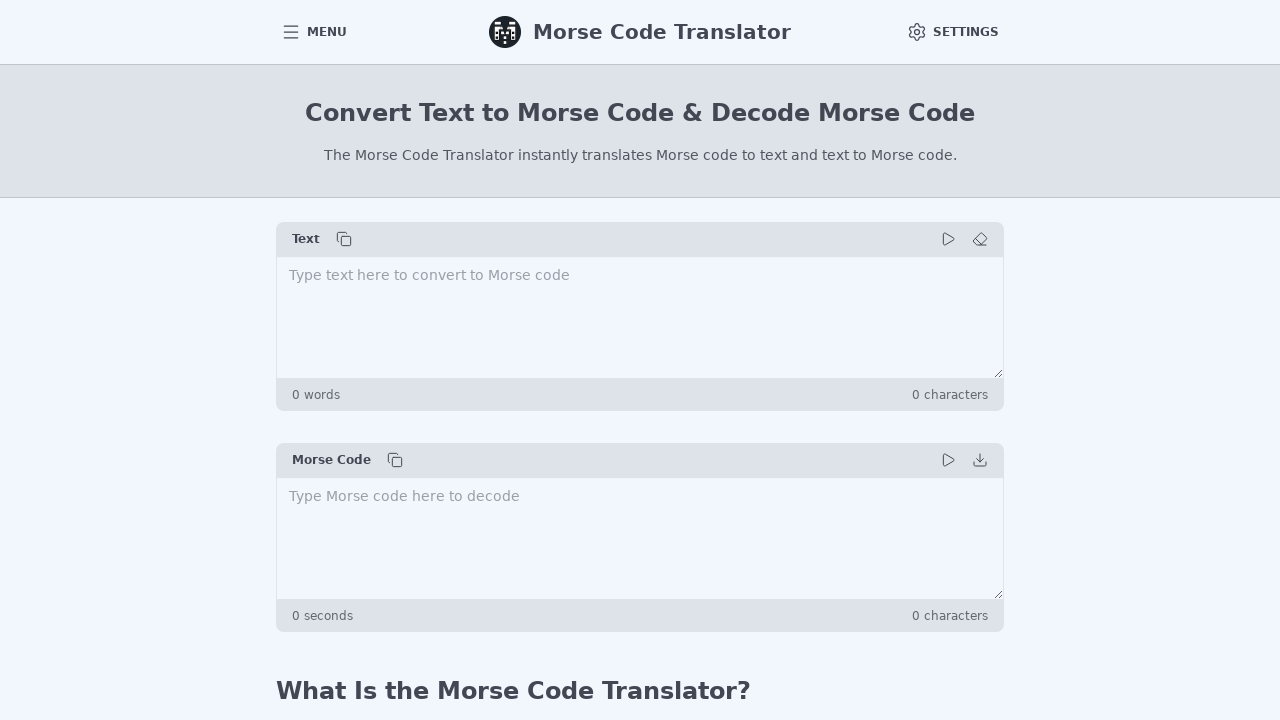

Filled input field with text: Hello! I'm Alex, and I'm learning data science. on #input
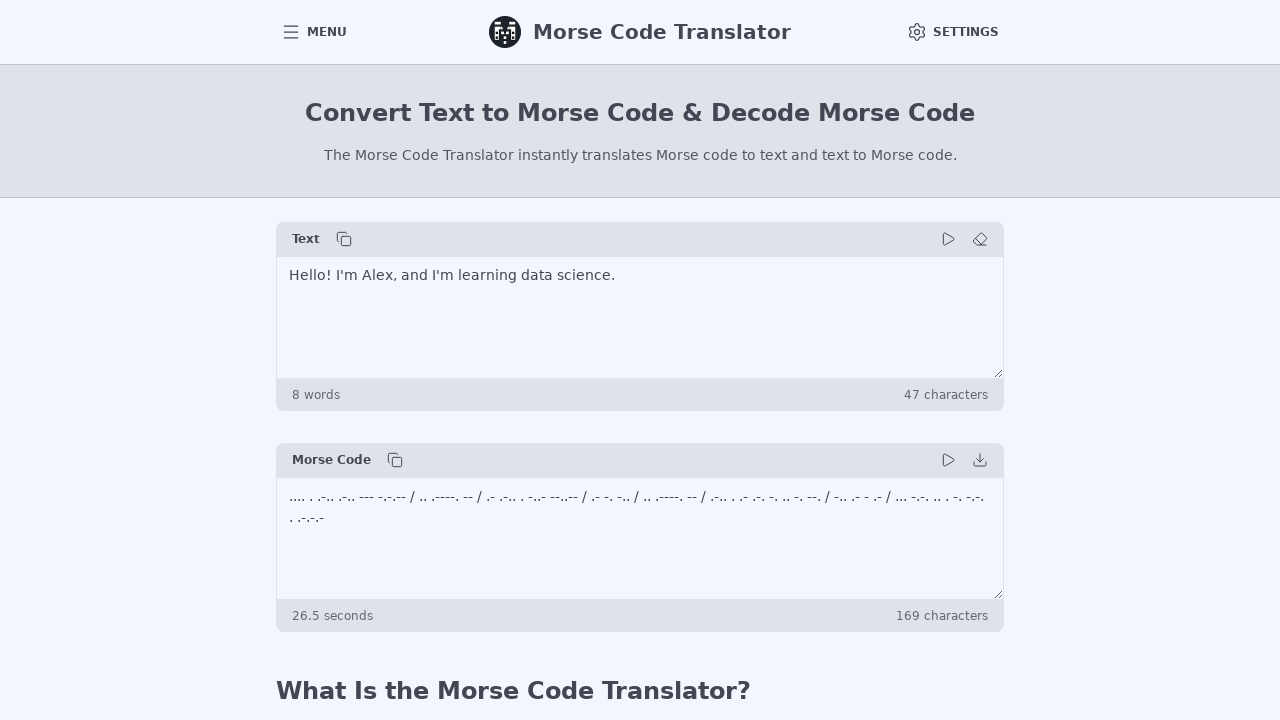

Waited 1000ms for Morse code translation to process
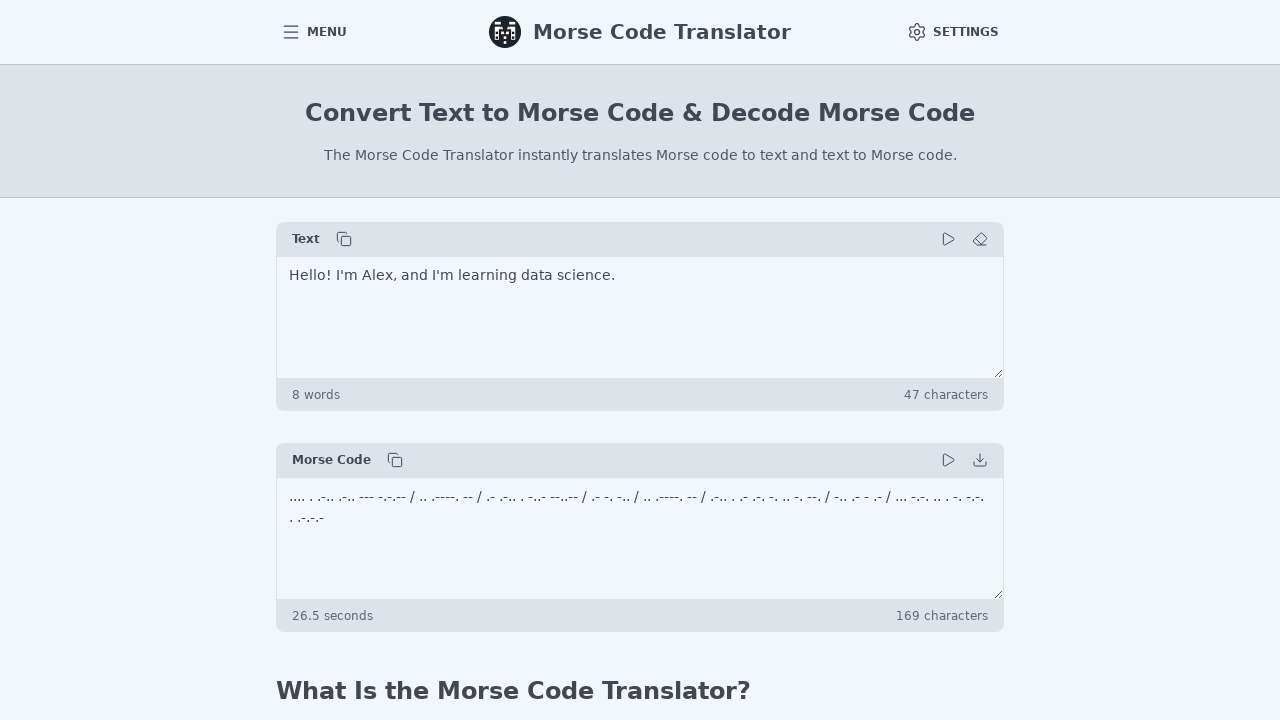

Retrieved translated Morse code from output field
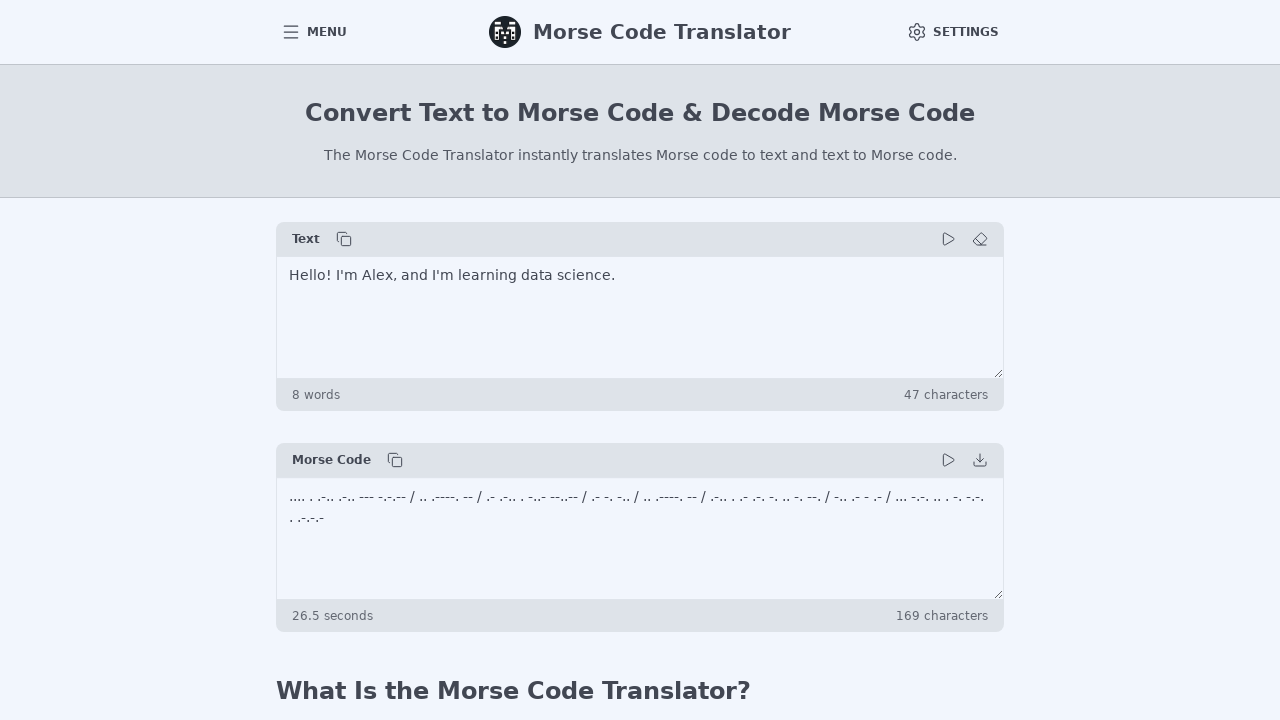

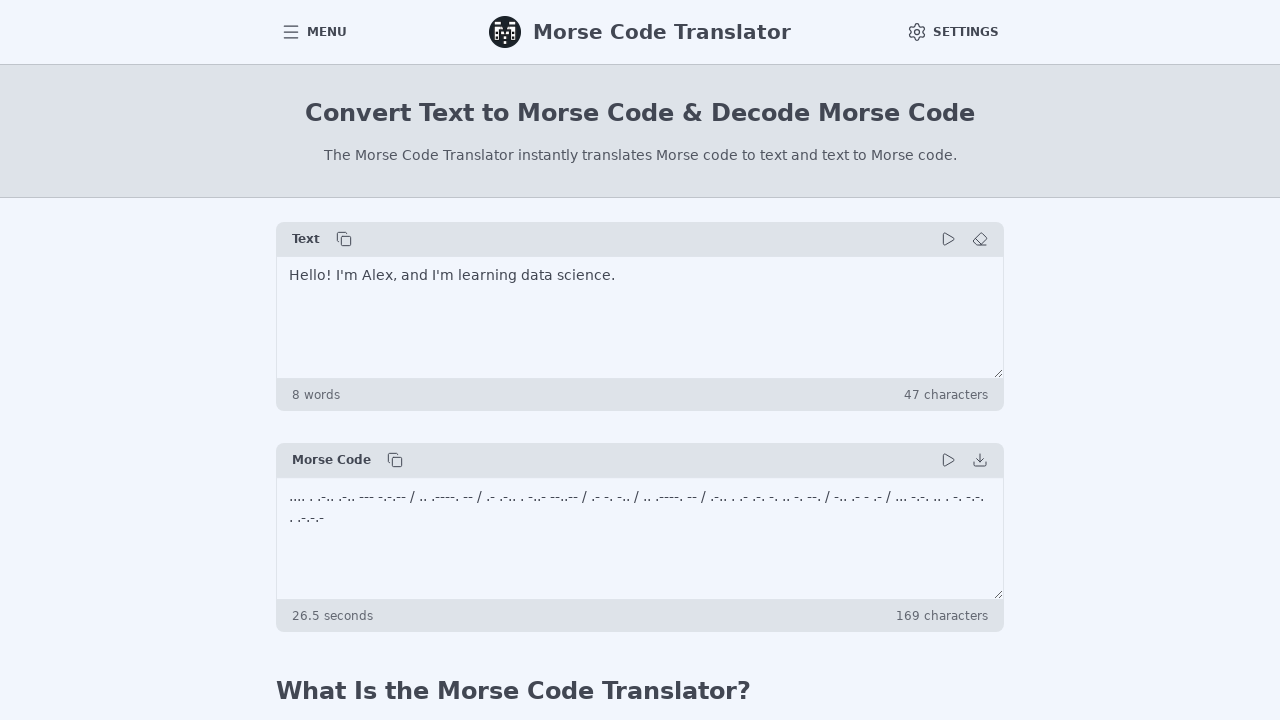